Tests that the complete all checkbox updates state when individual items are completed or cleared

Starting URL: https://demo.playwright.dev/todomvc

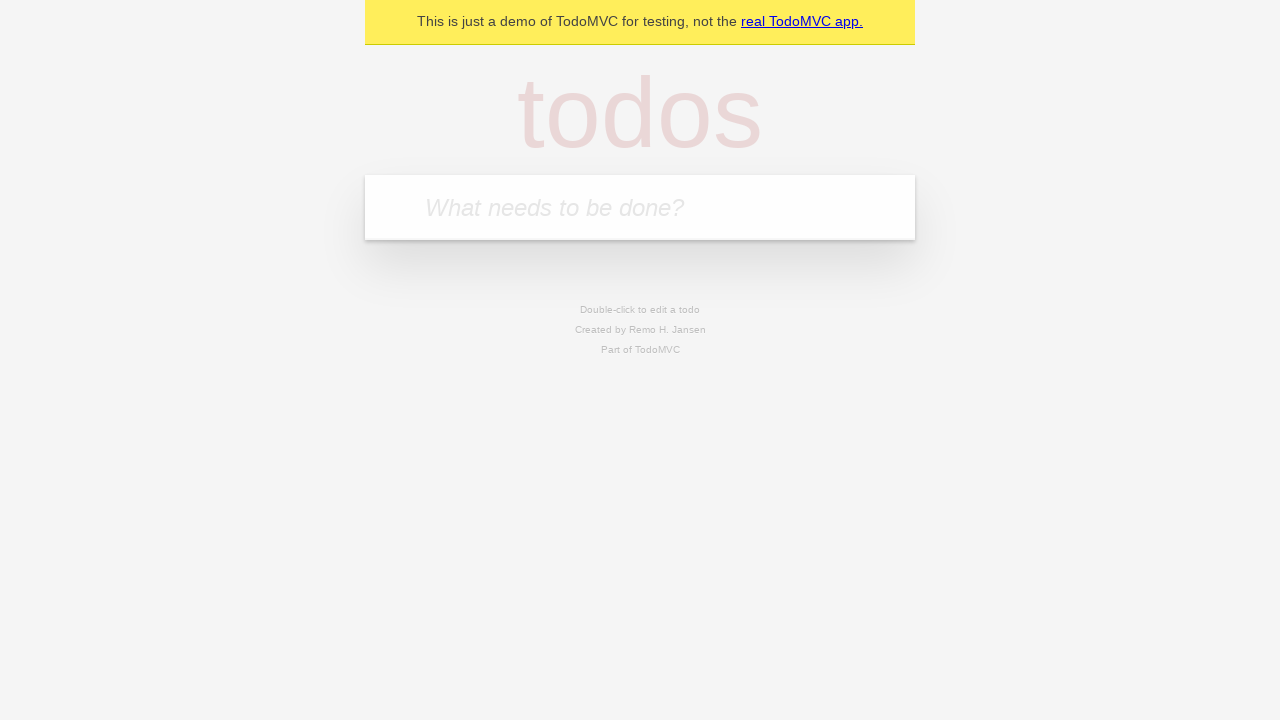

Filled todo input with 'buy some cheese' on internal:attr=[placeholder="What needs to be done?"i]
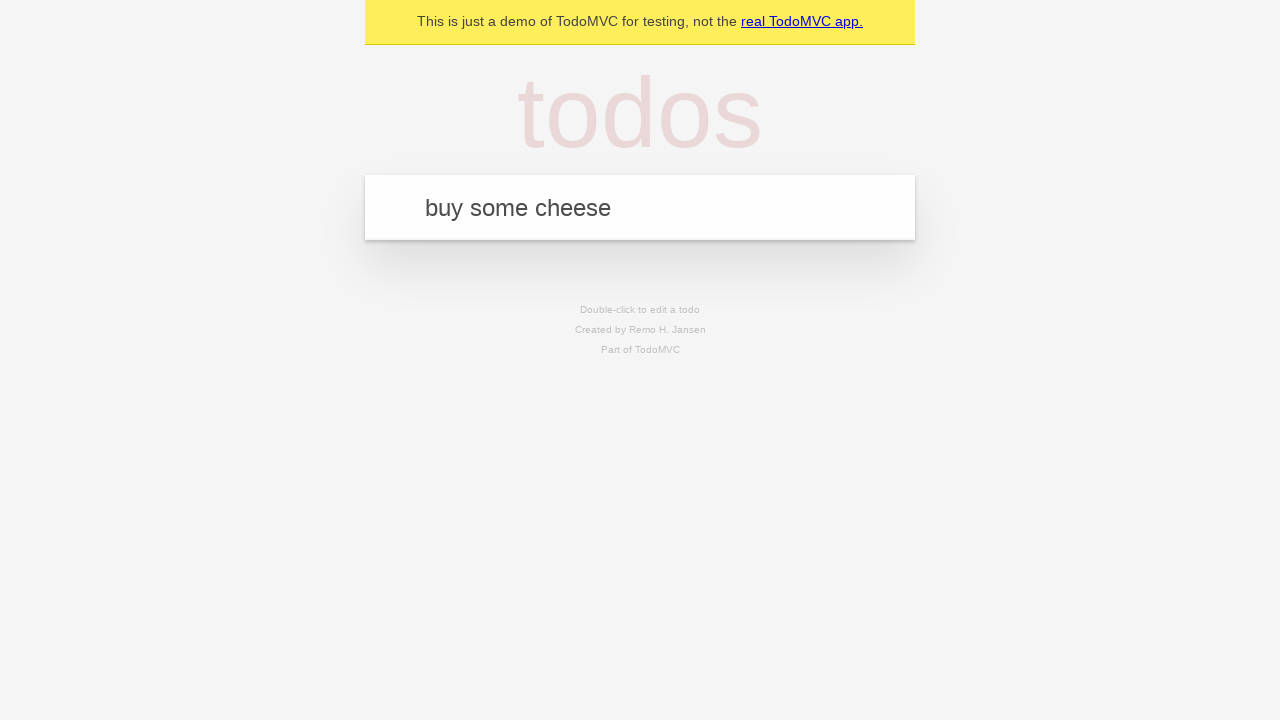

Pressed Enter to create first todo on internal:attr=[placeholder="What needs to be done?"i]
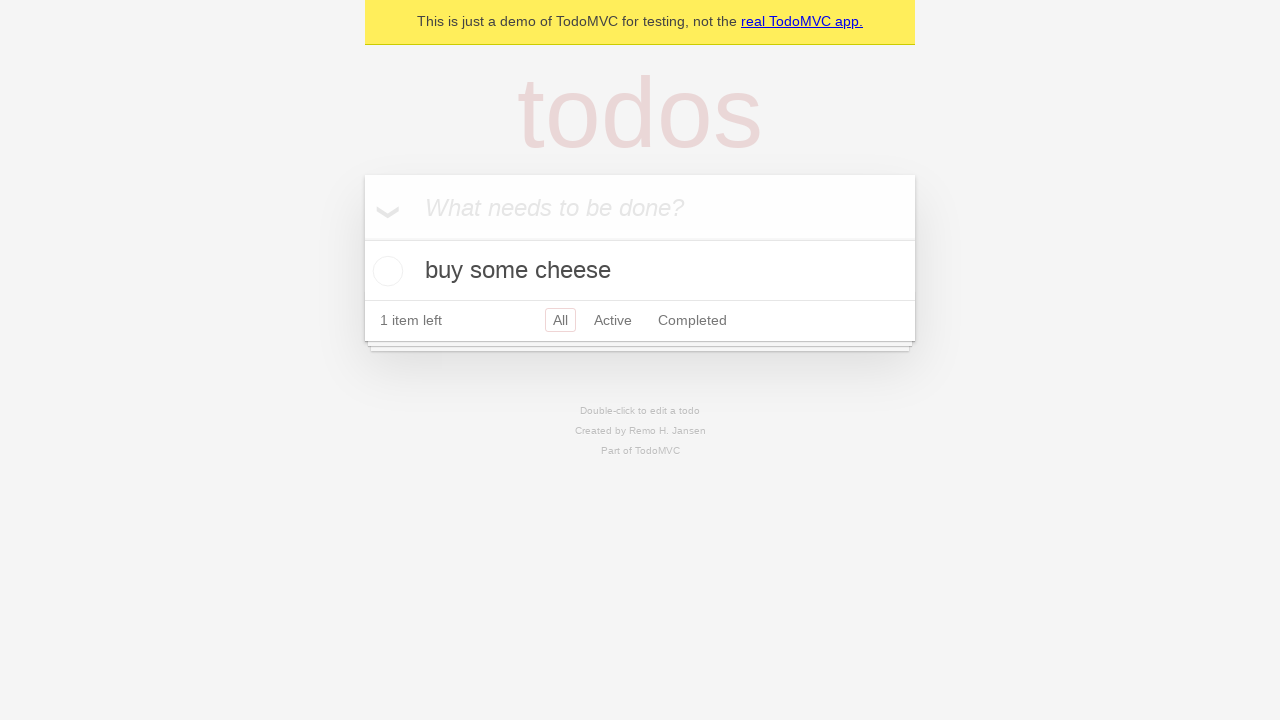

Filled todo input with 'feed the cat' on internal:attr=[placeholder="What needs to be done?"i]
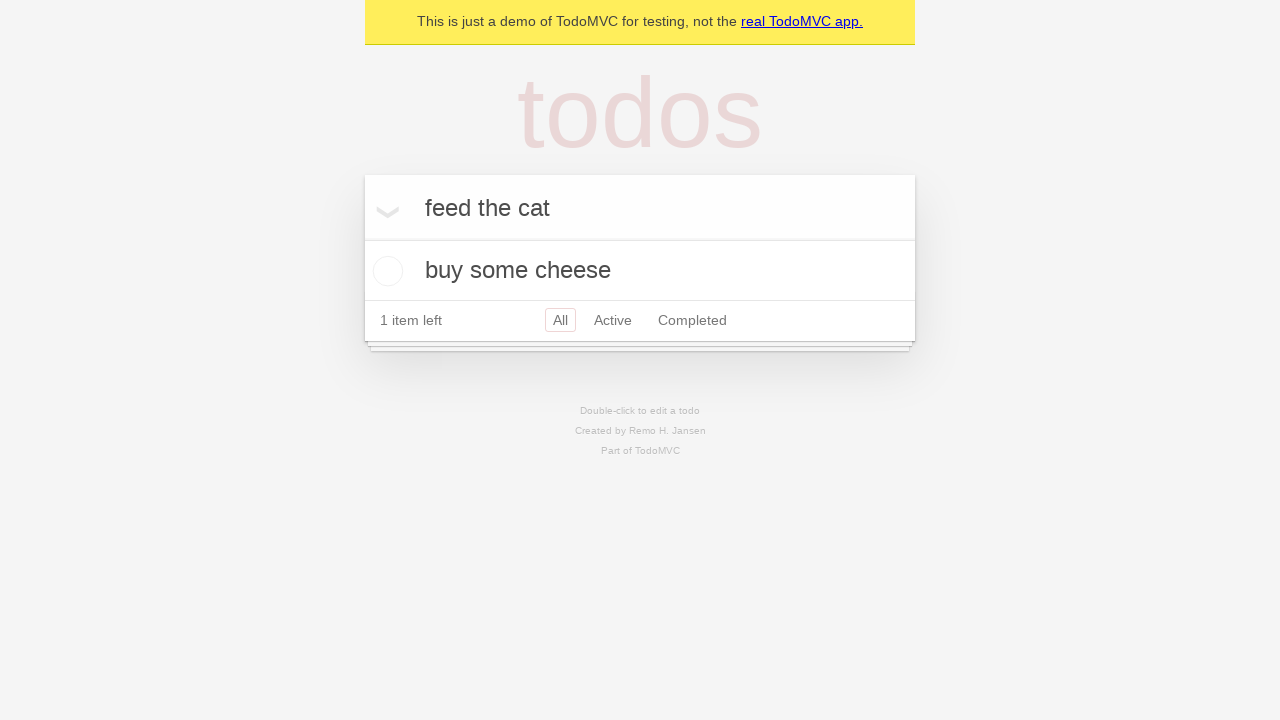

Pressed Enter to create second todo on internal:attr=[placeholder="What needs to be done?"i]
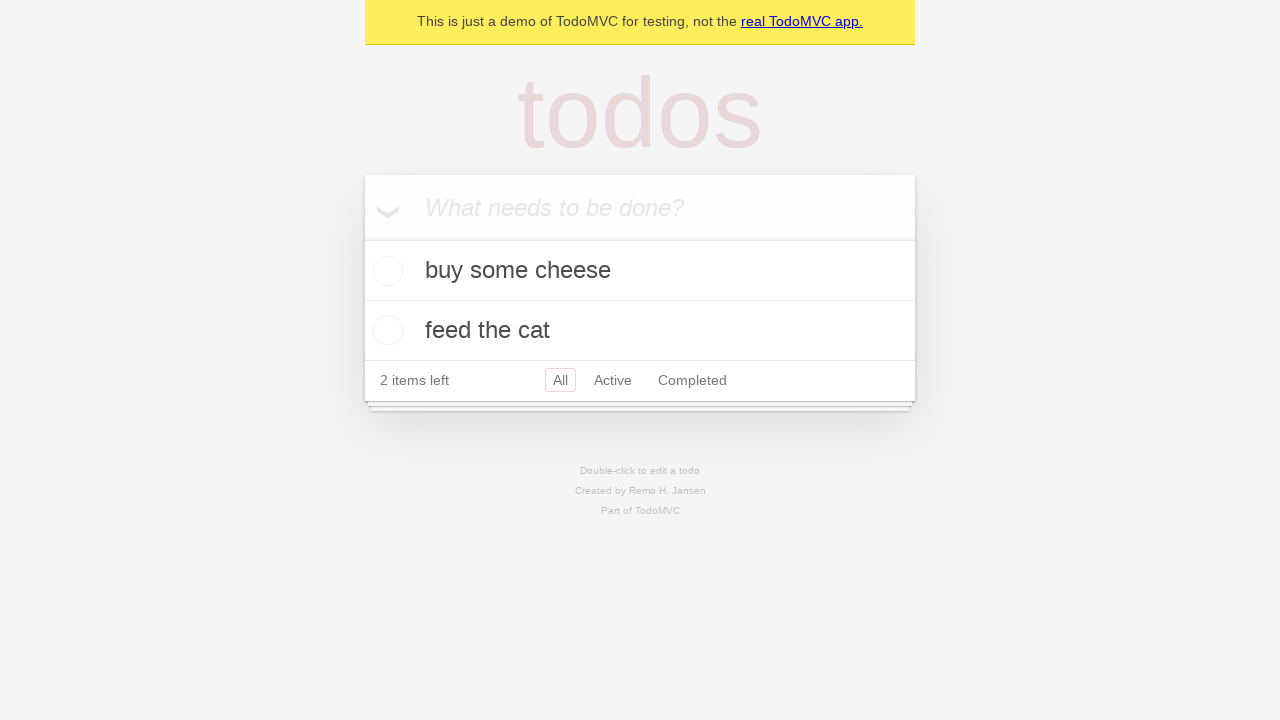

Filled todo input with 'book a doctors appointment' on internal:attr=[placeholder="What needs to be done?"i]
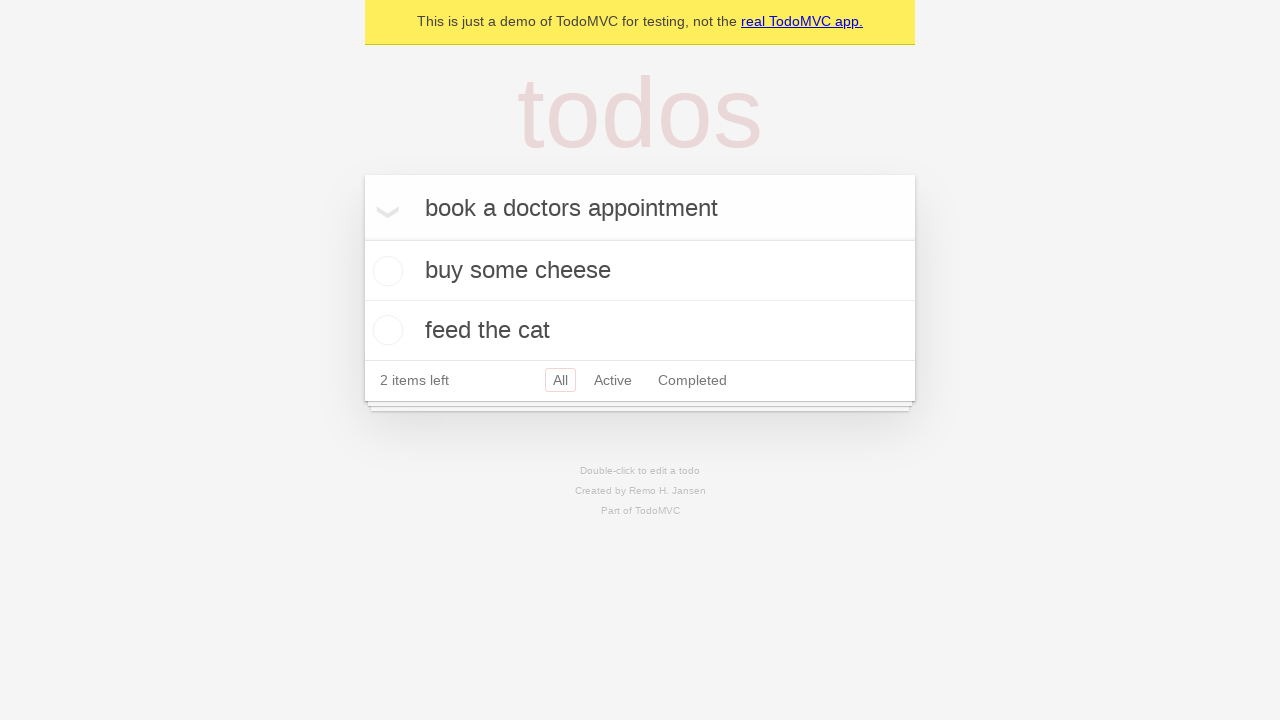

Pressed Enter to create third todo on internal:attr=[placeholder="What needs to be done?"i]
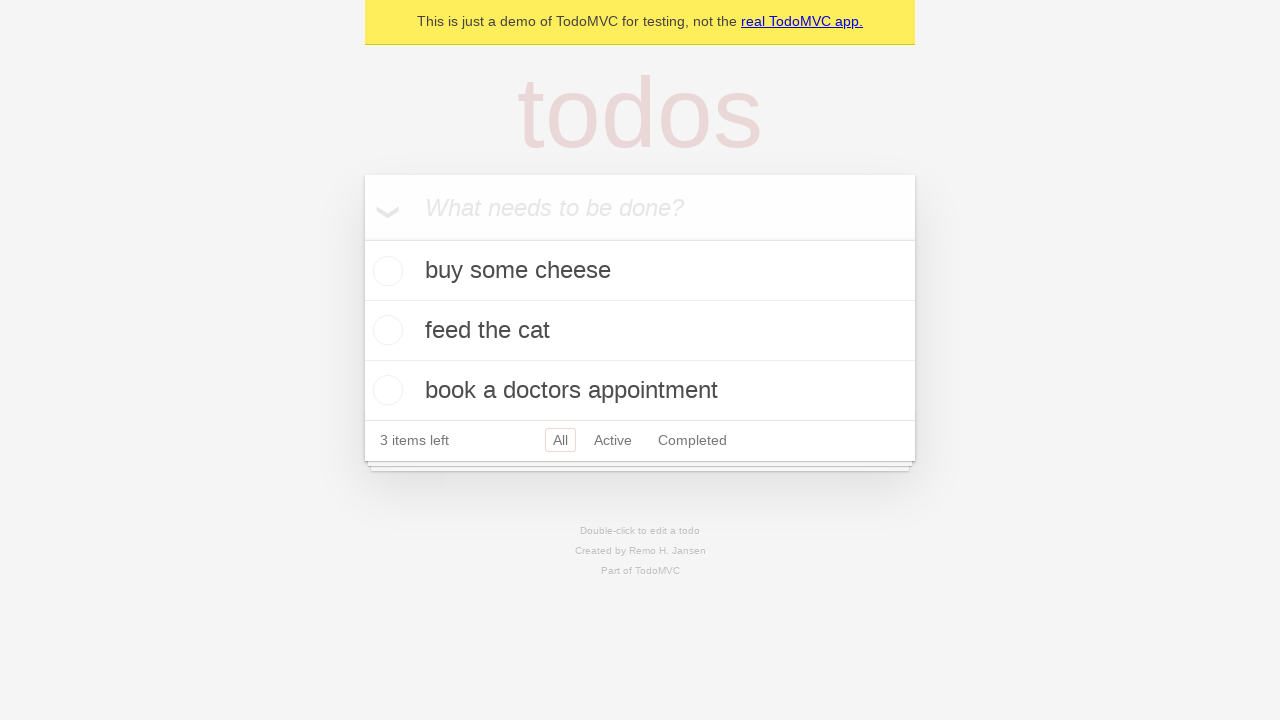

Checked 'Mark all as complete' checkbox to complete all todos at (362, 238) on internal:label="Mark all as complete"i
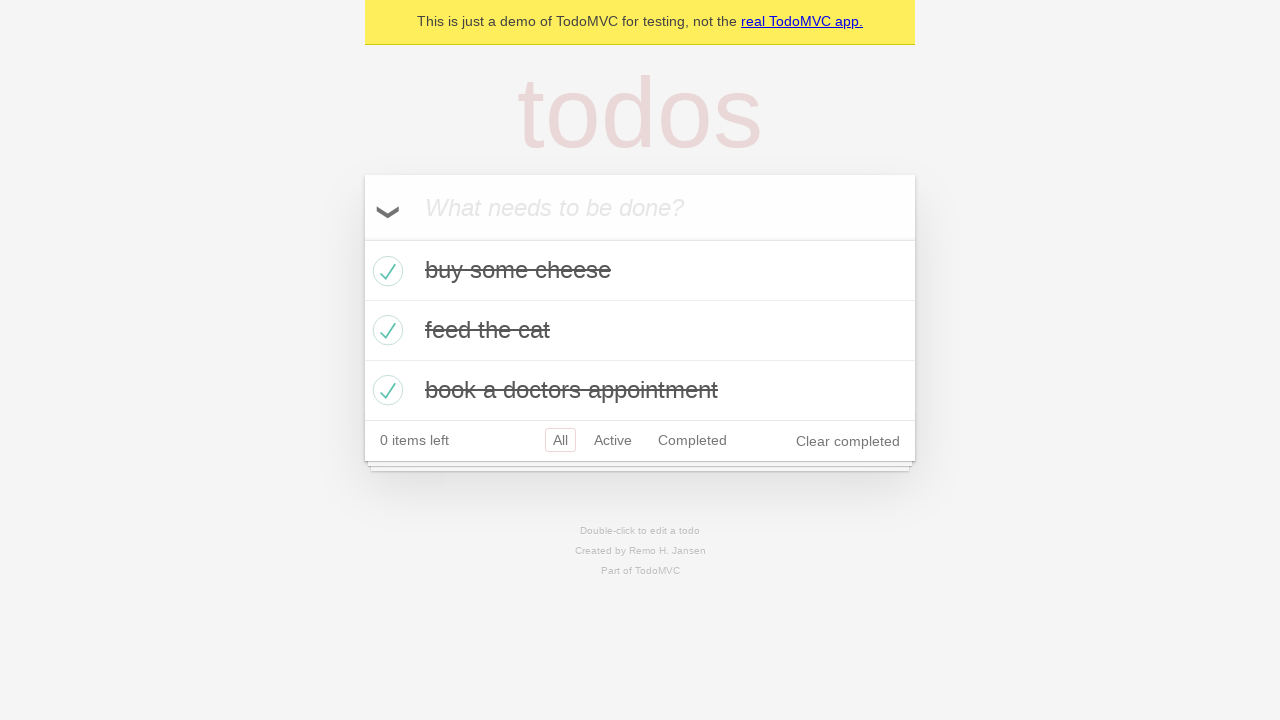

Unchecked first todo item to mark it incomplete at (385, 271) on internal:testid=[data-testid="todo-item"s] >> nth=0 >> internal:role=checkbox
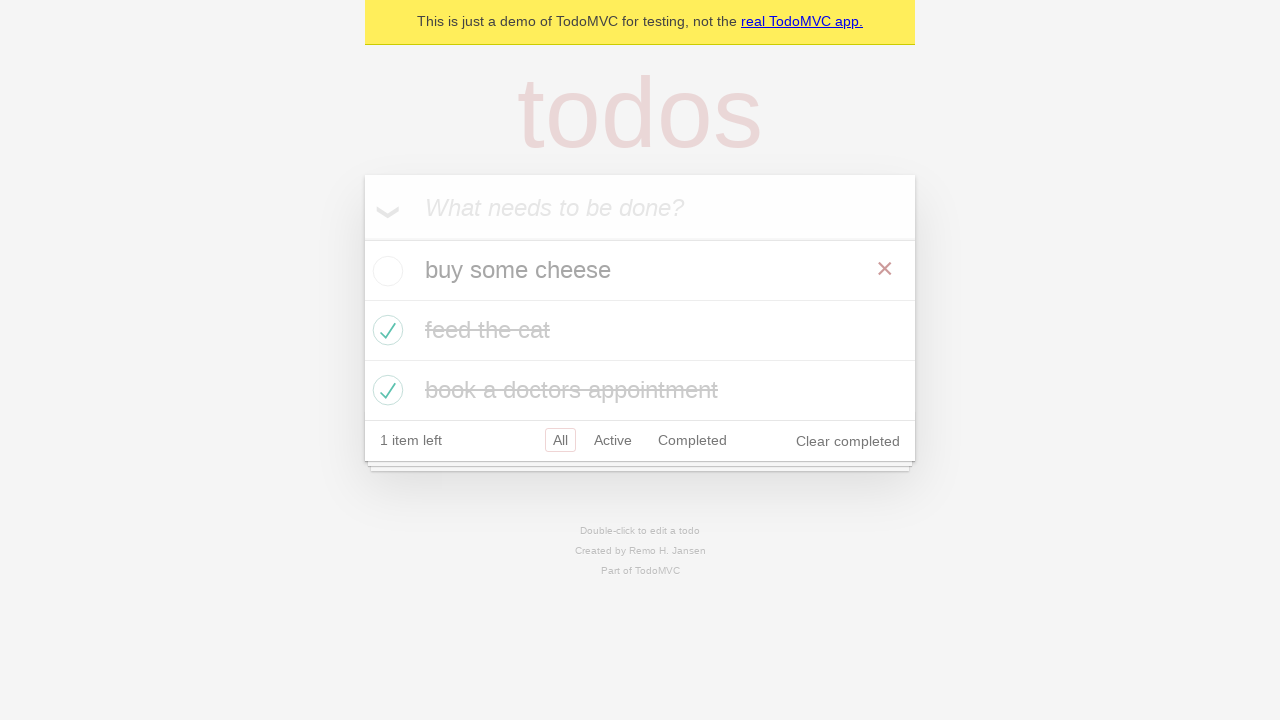

Checked first todo item again to mark it complete at (385, 271) on internal:testid=[data-testid="todo-item"s] >> nth=0 >> internal:role=checkbox
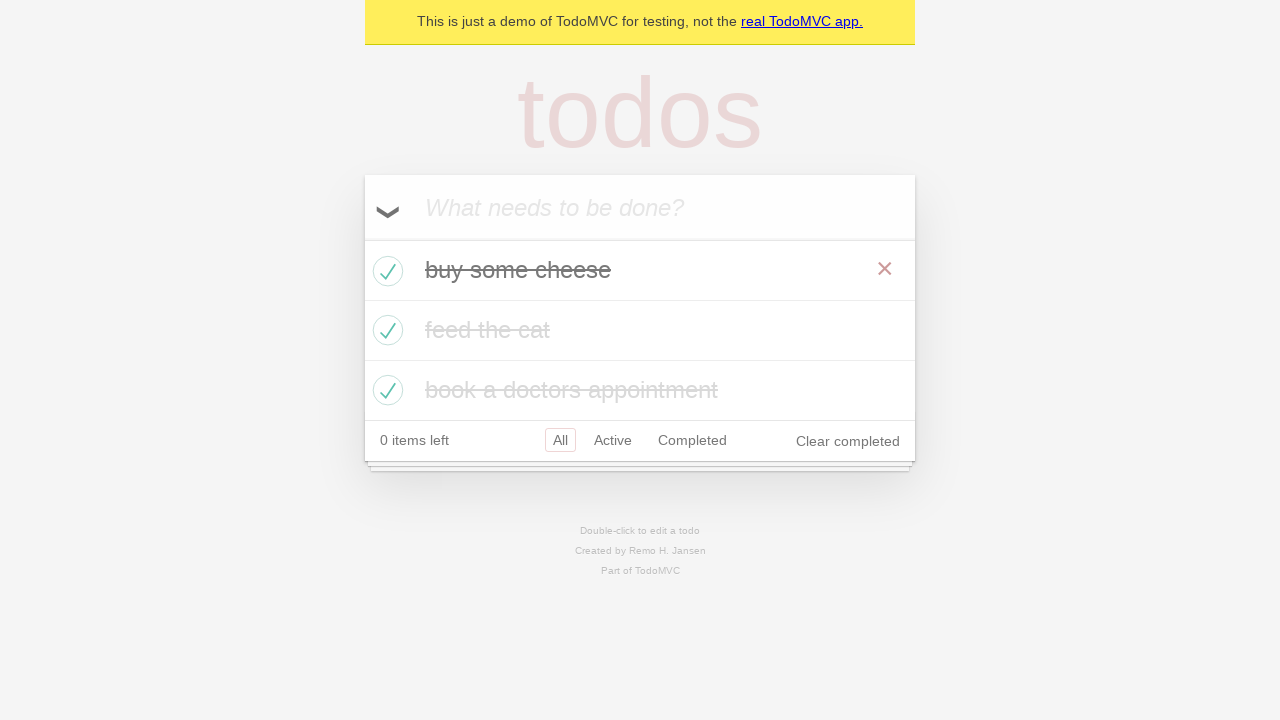

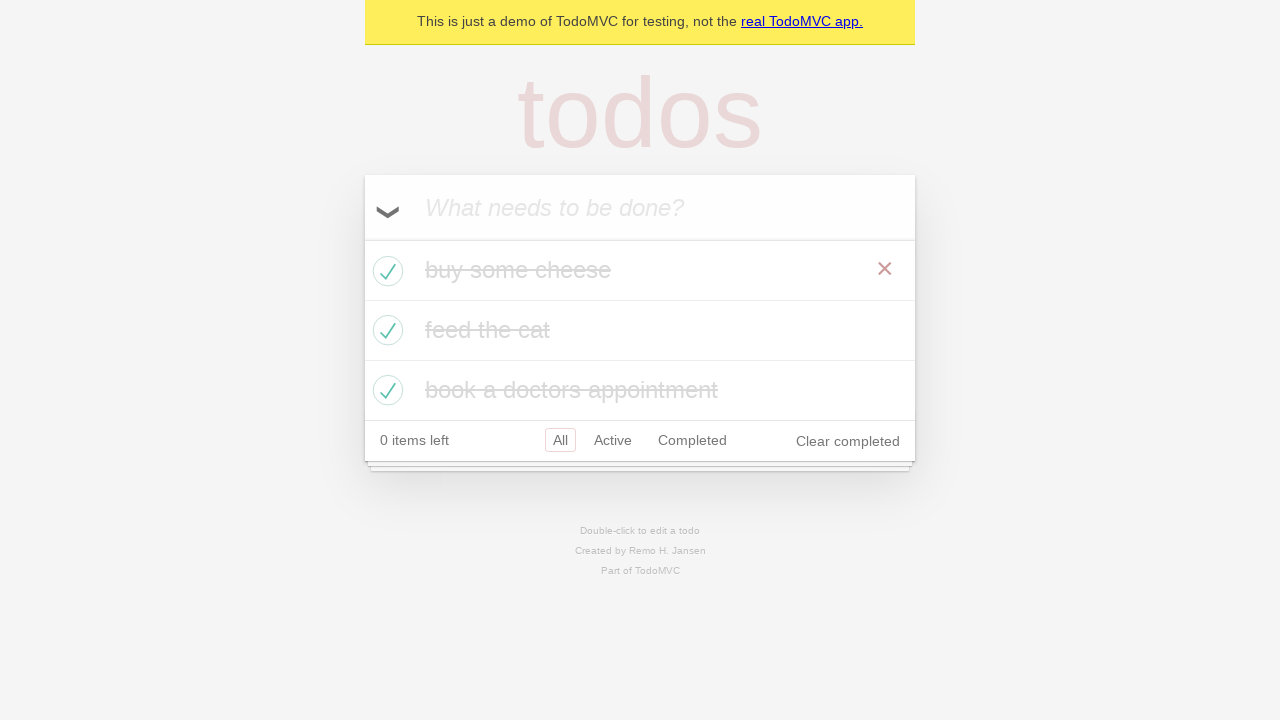